Tests dropdown selection functionality by selecting options using different methods (index, visible text, and value) and iterating through all options to select Friday

Starting URL: http://syntaxprojects.com/basic-select-dropdown-demo.php

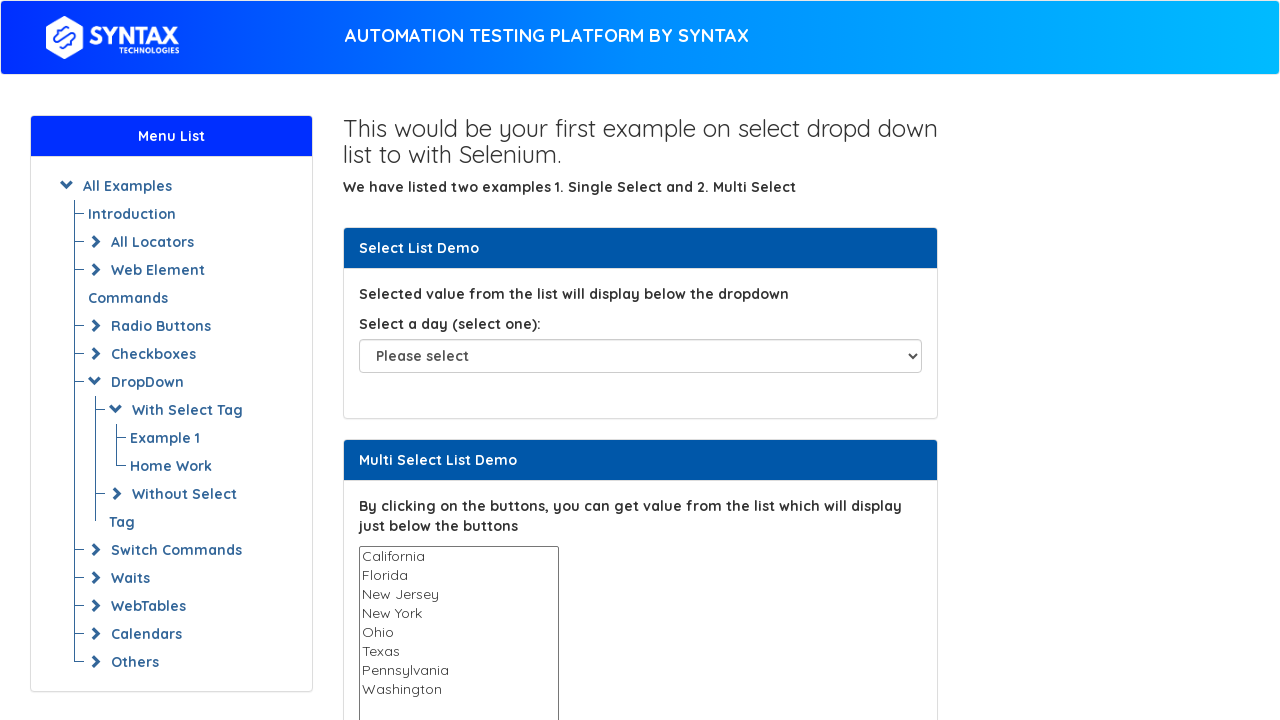

Located dropdown element with id 'select-demo'
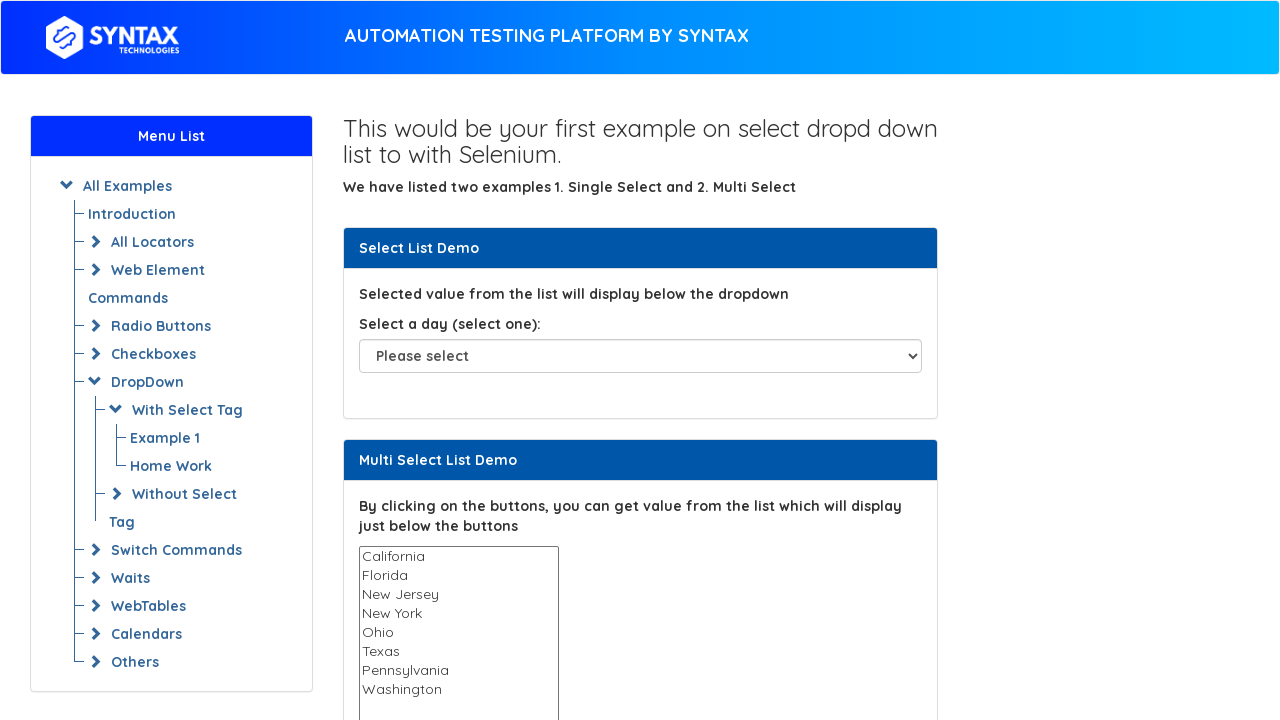

Selected dropdown option by index 5 on select#select-demo
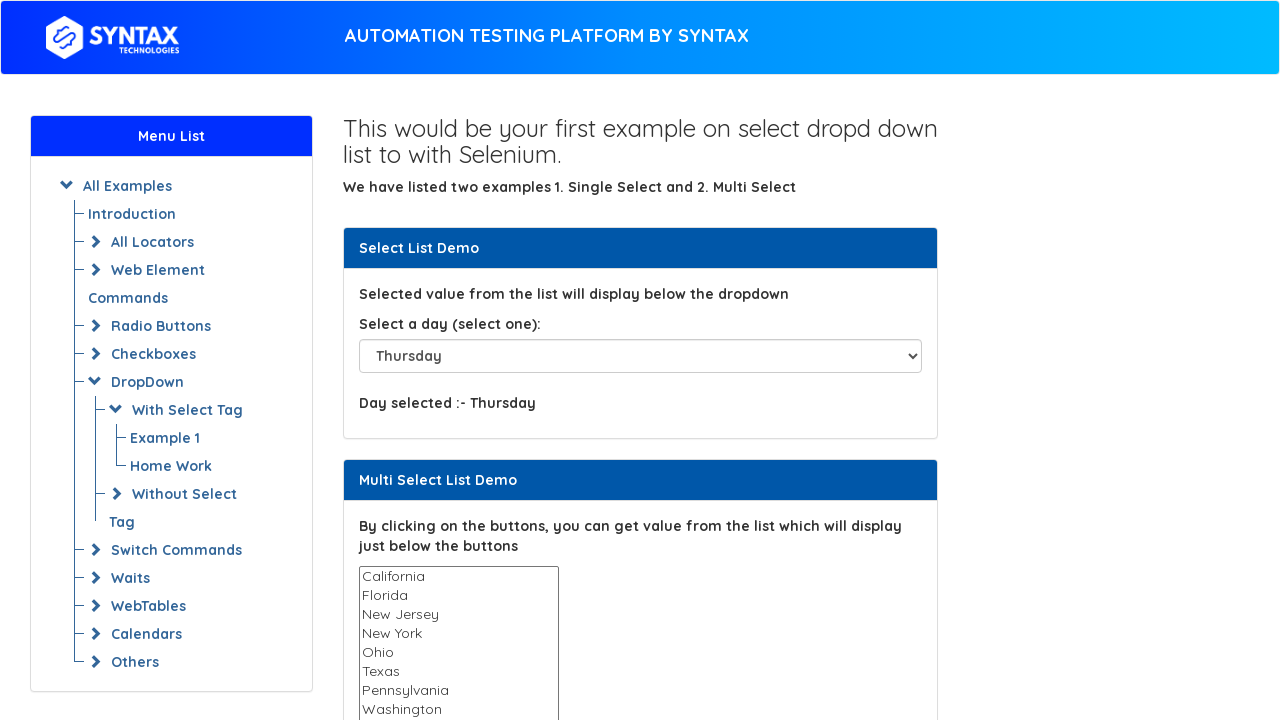

Selected dropdown option 'Saturday' by visible text on select#select-demo
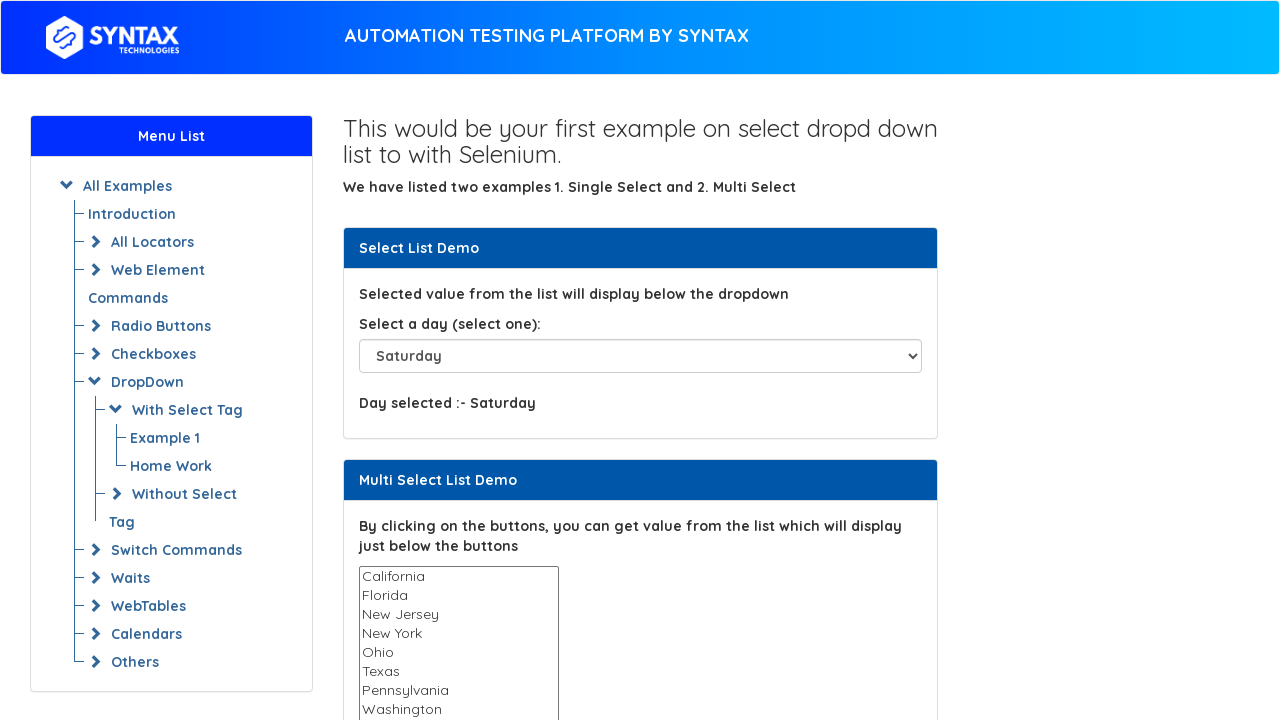

Selected dropdown option 'Monday' by value on select#select-demo
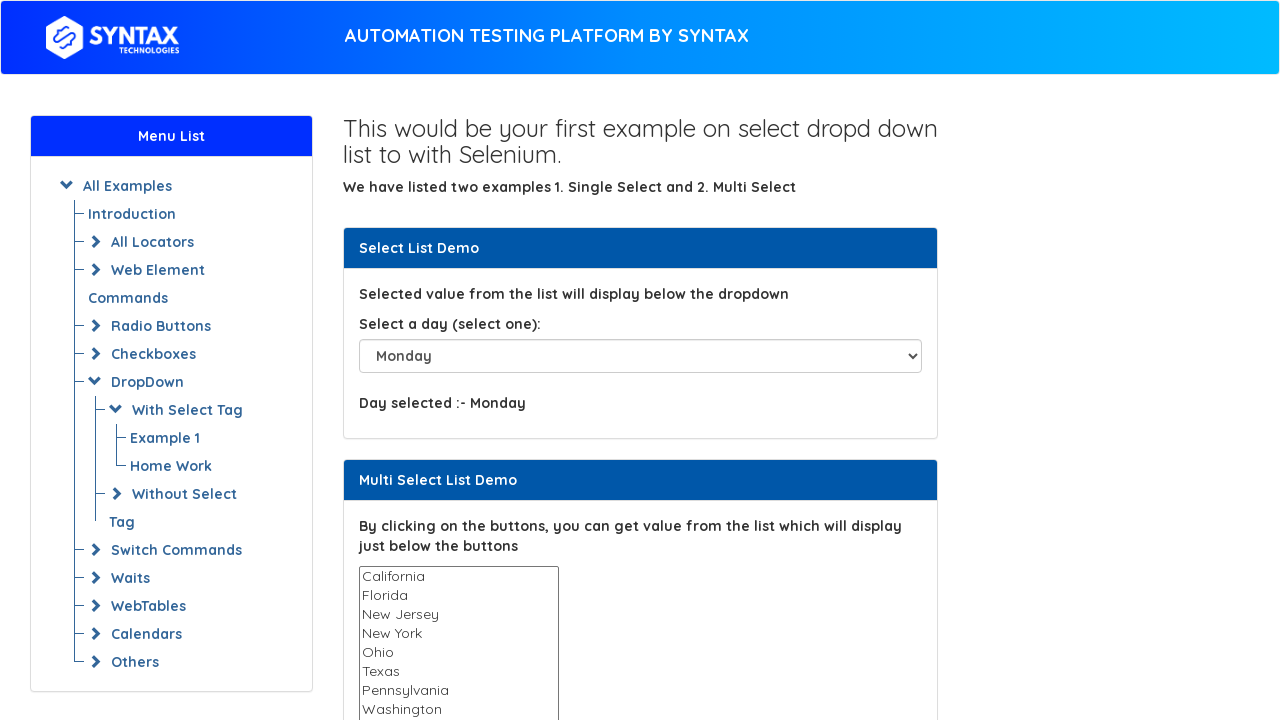

Retrieved all dropdown options
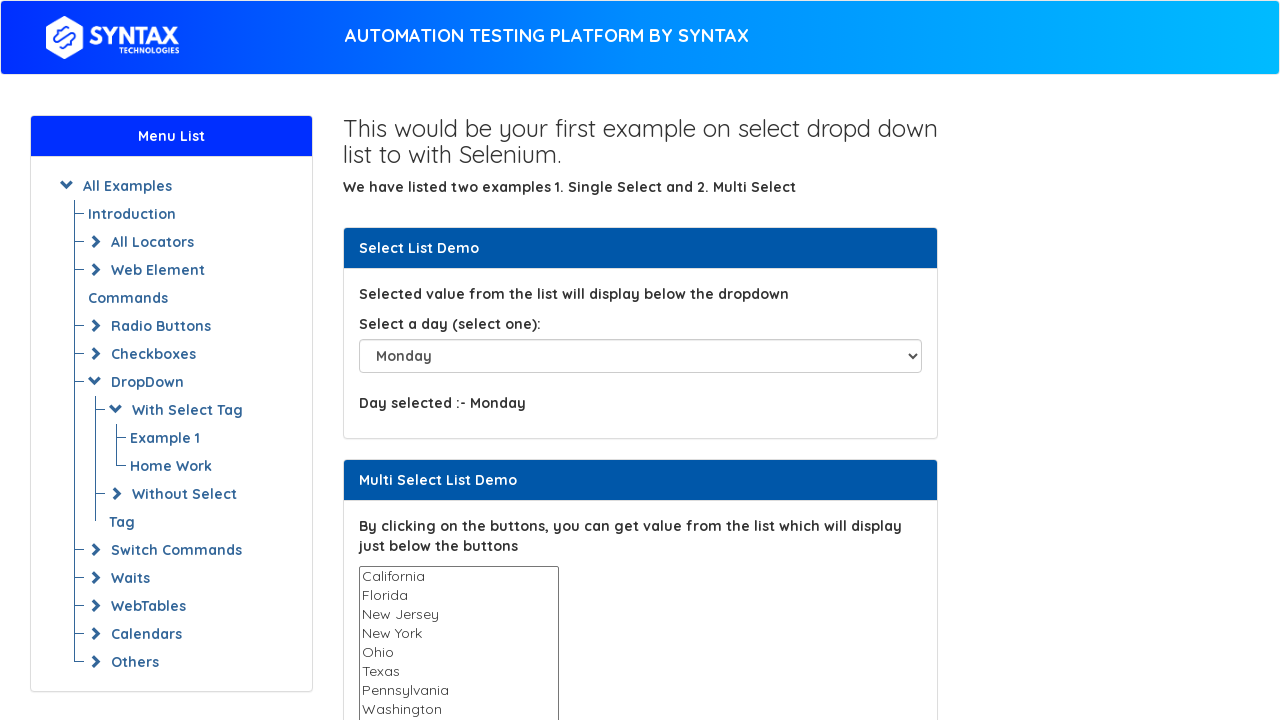

Selected 'Friday' option by iterating through all options and matching text on select#select-demo
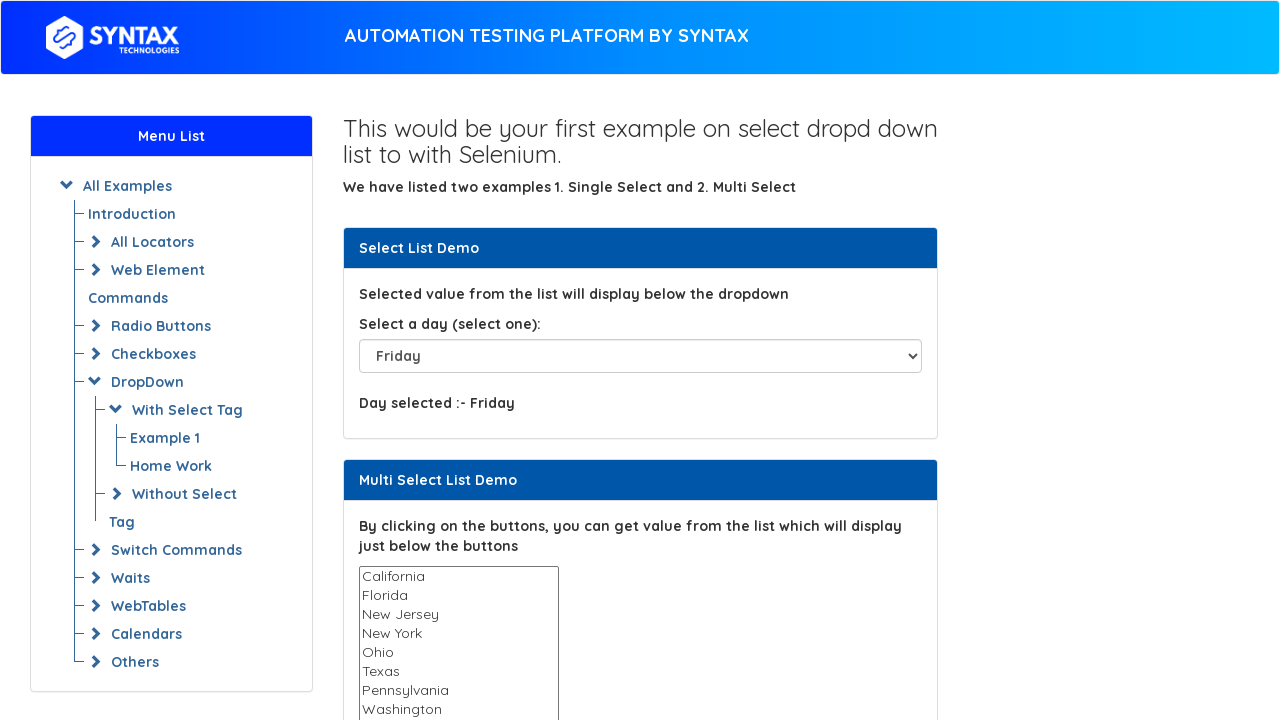

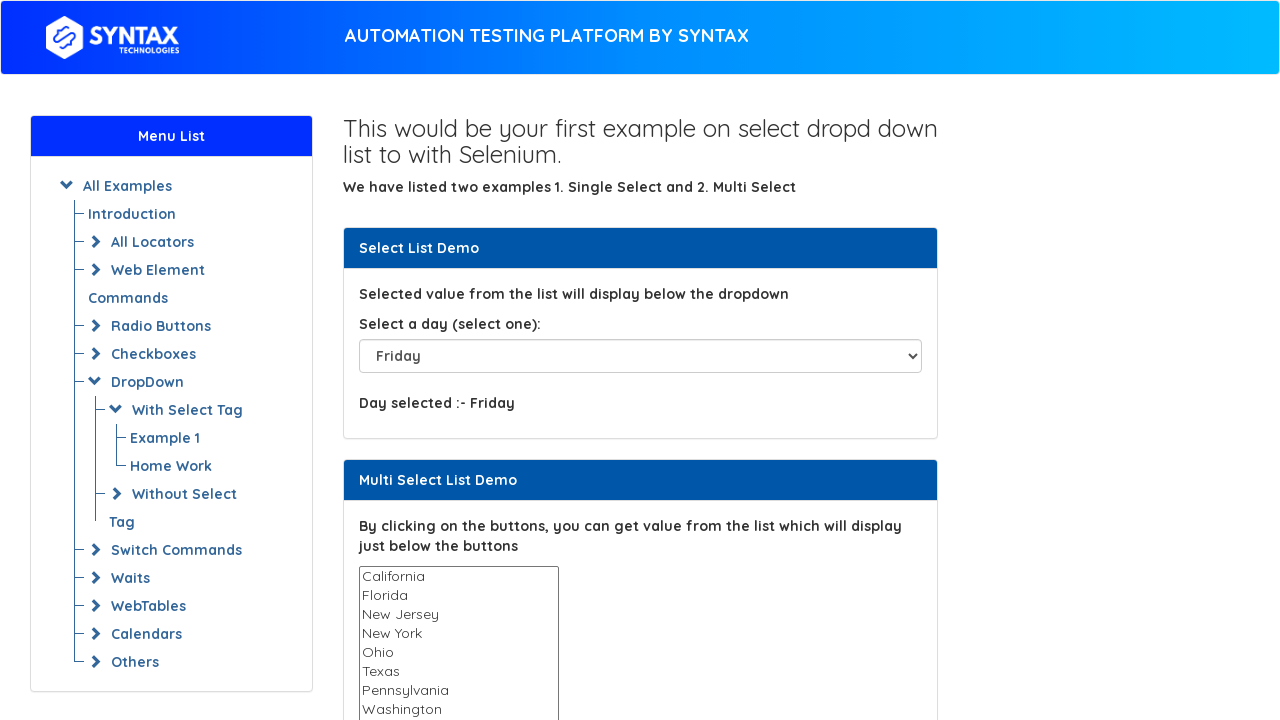